Tests the Python.org search functionality by entering "pycon" as a search query and verifying that results are found

Starting URL: http://www.python.org

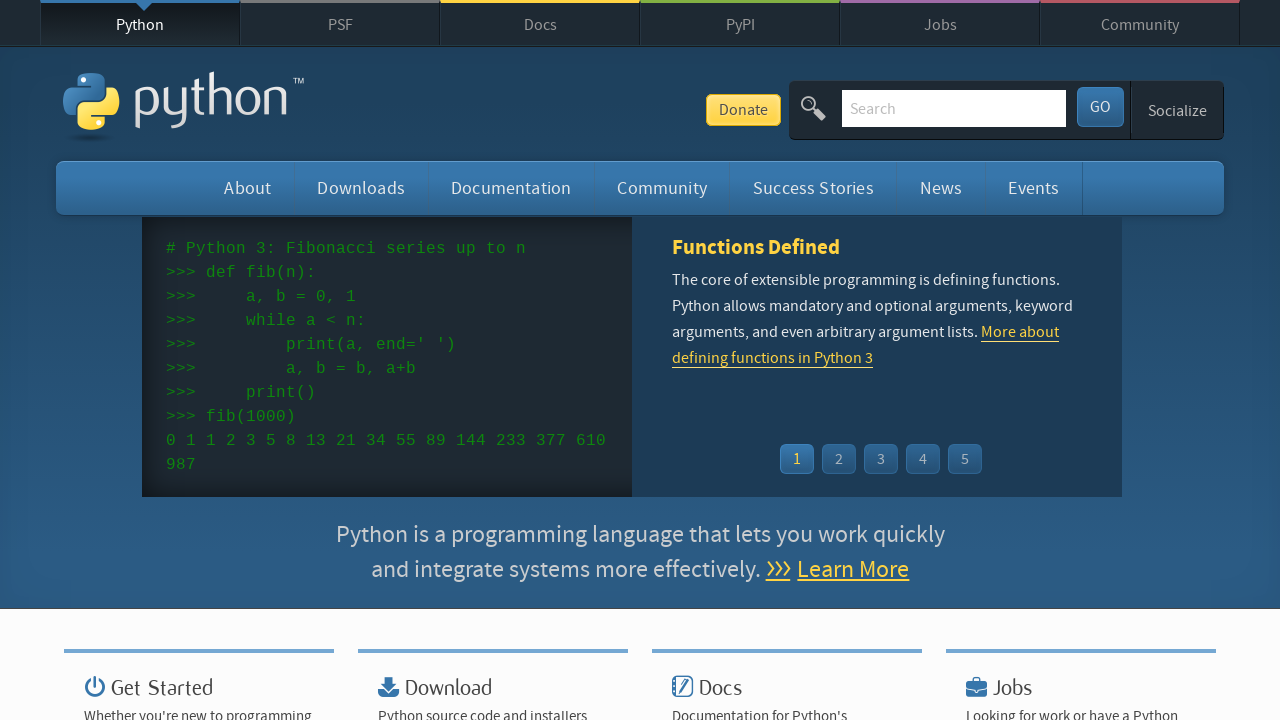

Filled search field with 'pycon' on input[name='q']
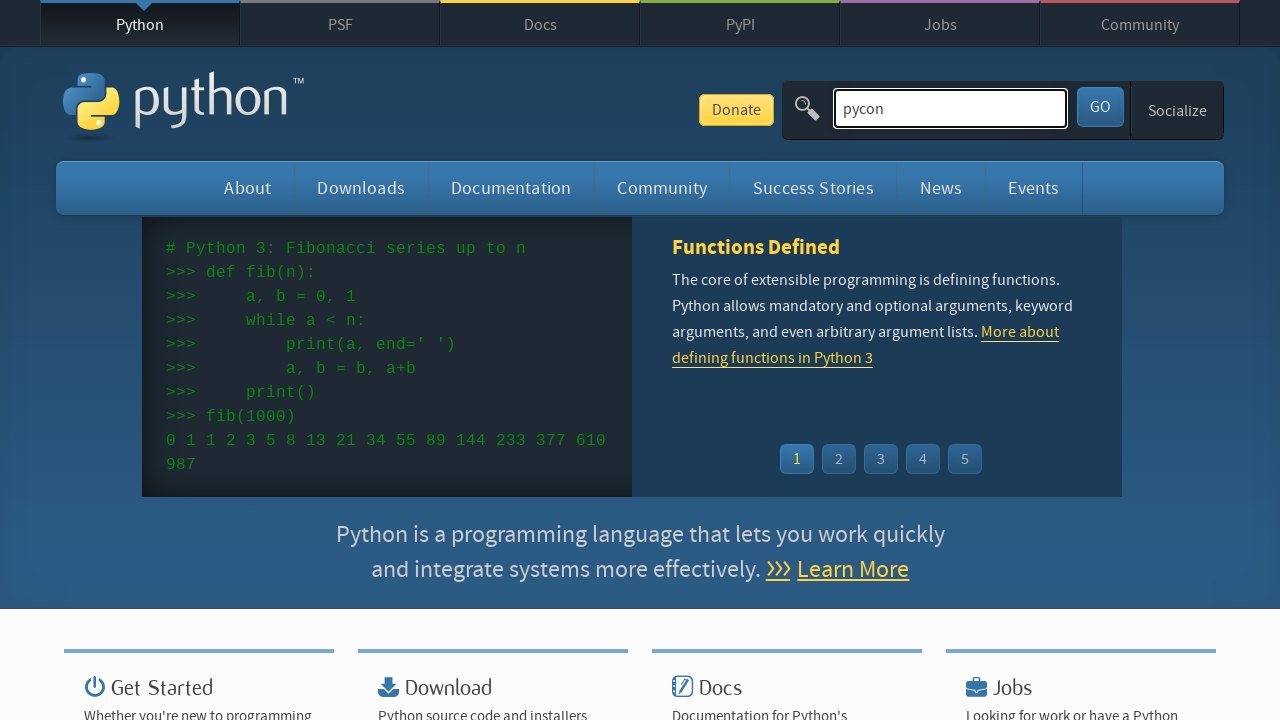

Pressed Enter to submit search query on input[name='q']
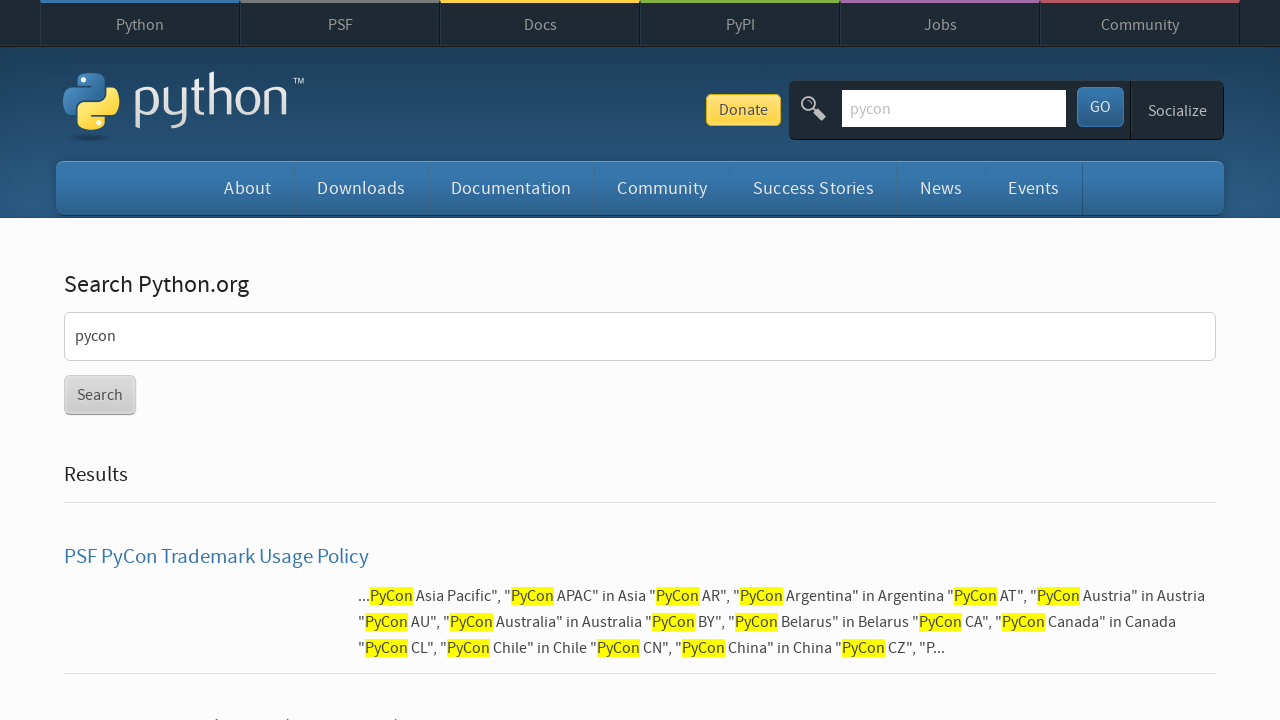

Search results page loaded
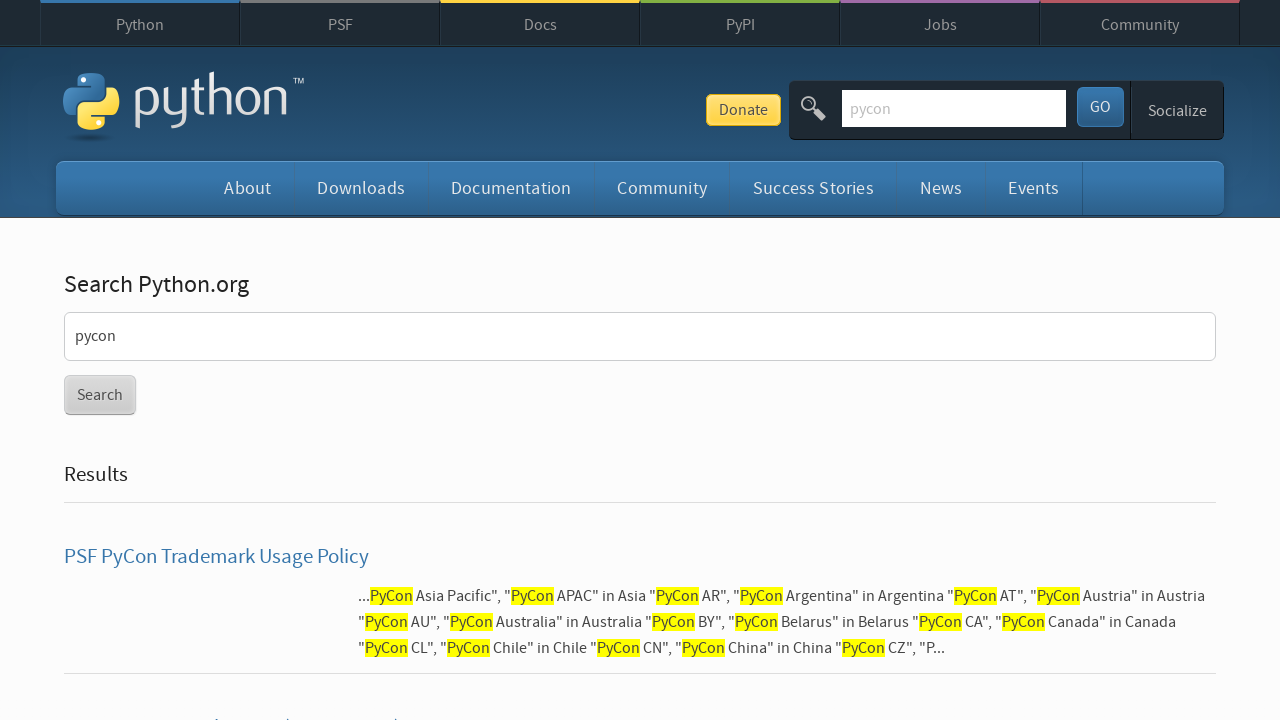

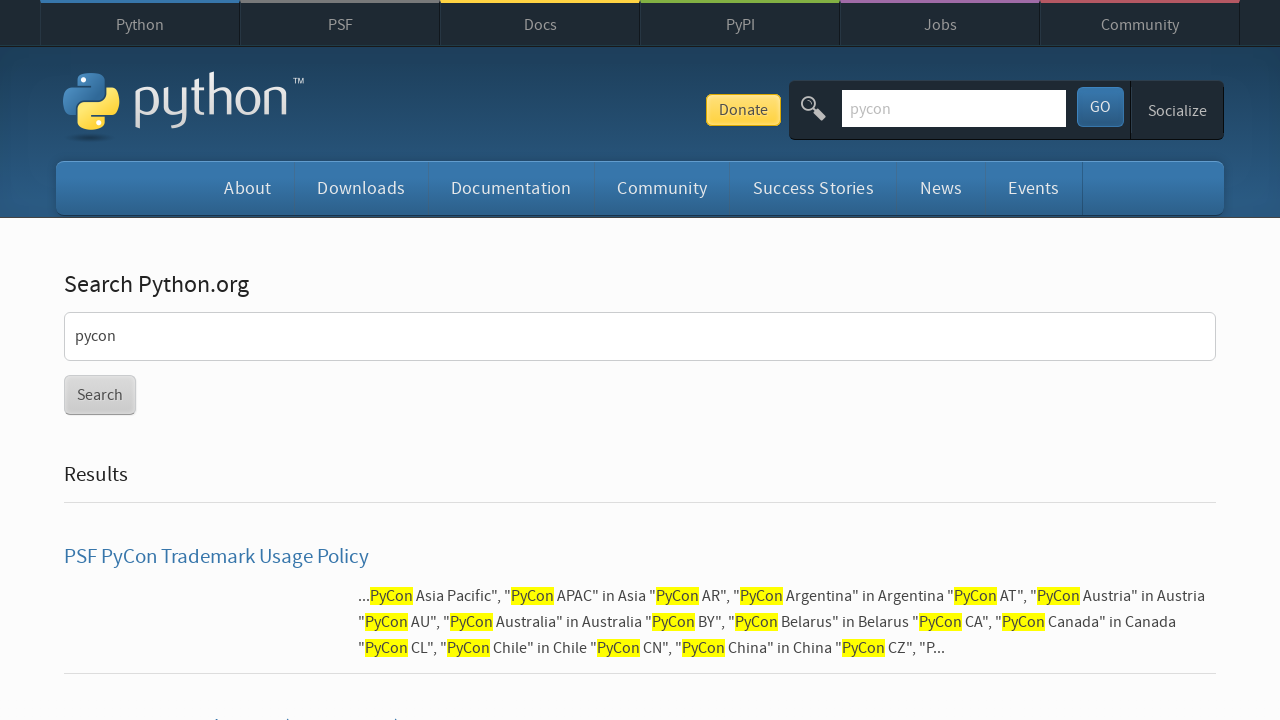